Tests calculator functionality by performing multiplication (5 * 3) and verifying the result equals 15

Starting URL: https://dgotlieb.github.io/WebCalculator/

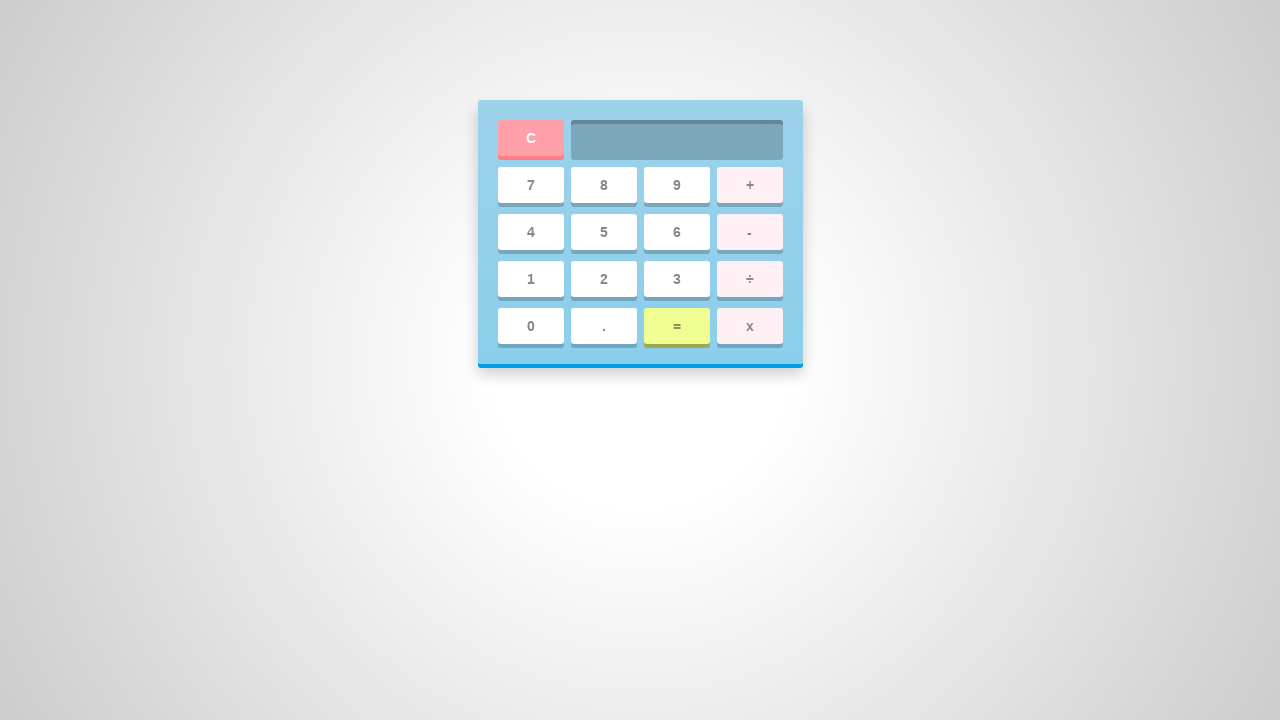

Clicked number 5 on calculator at (604, 232) on #five
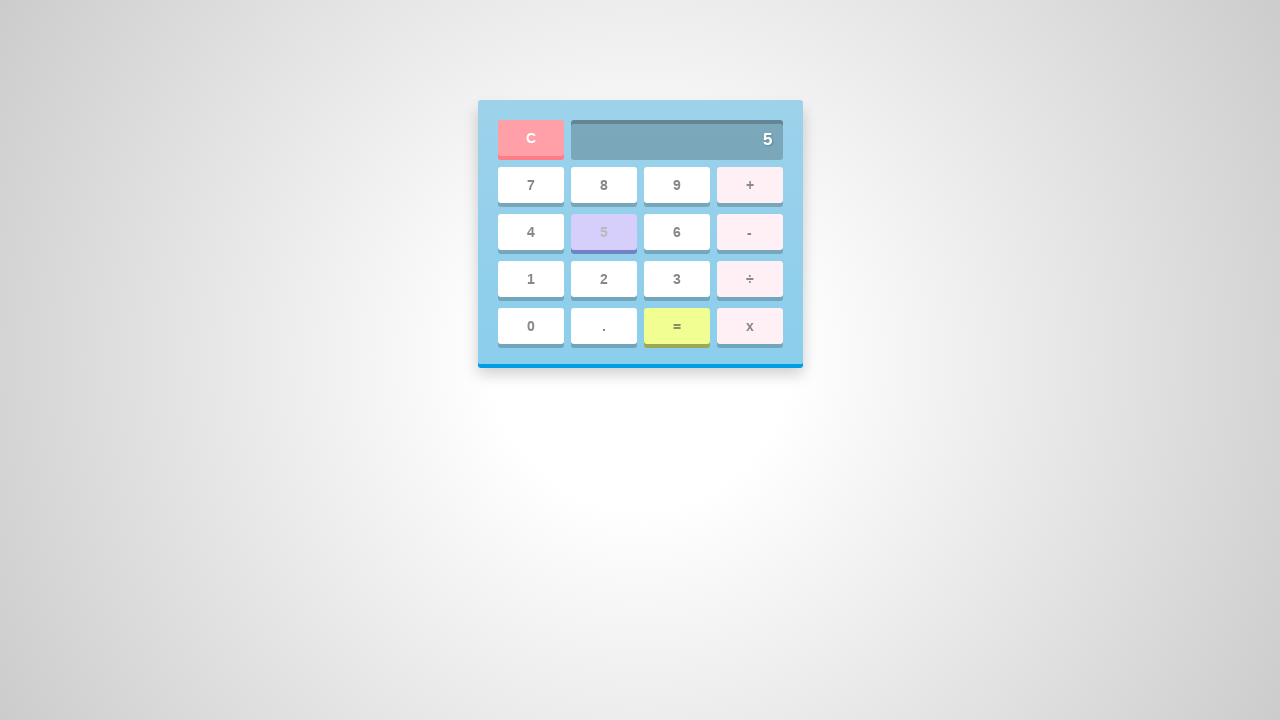

Clicked multiply operator at (750, 326) on #multiply
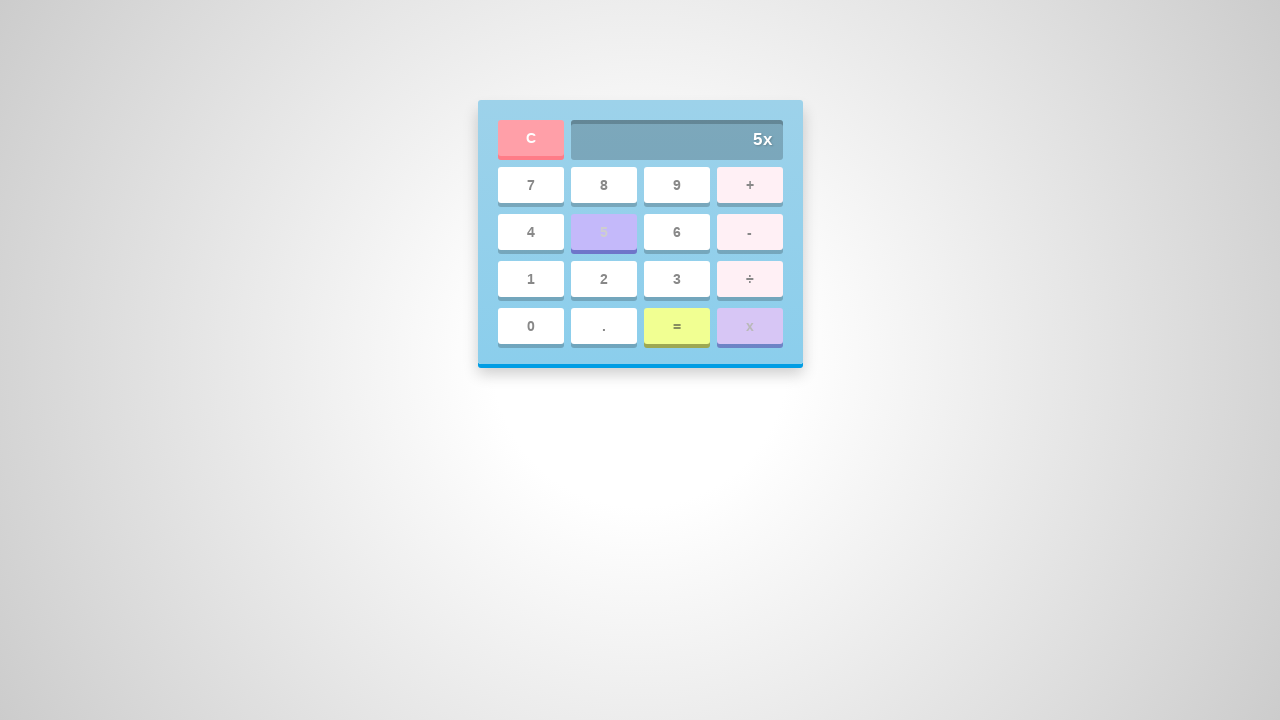

Clicked number 3 on calculator at (676, 279) on #three
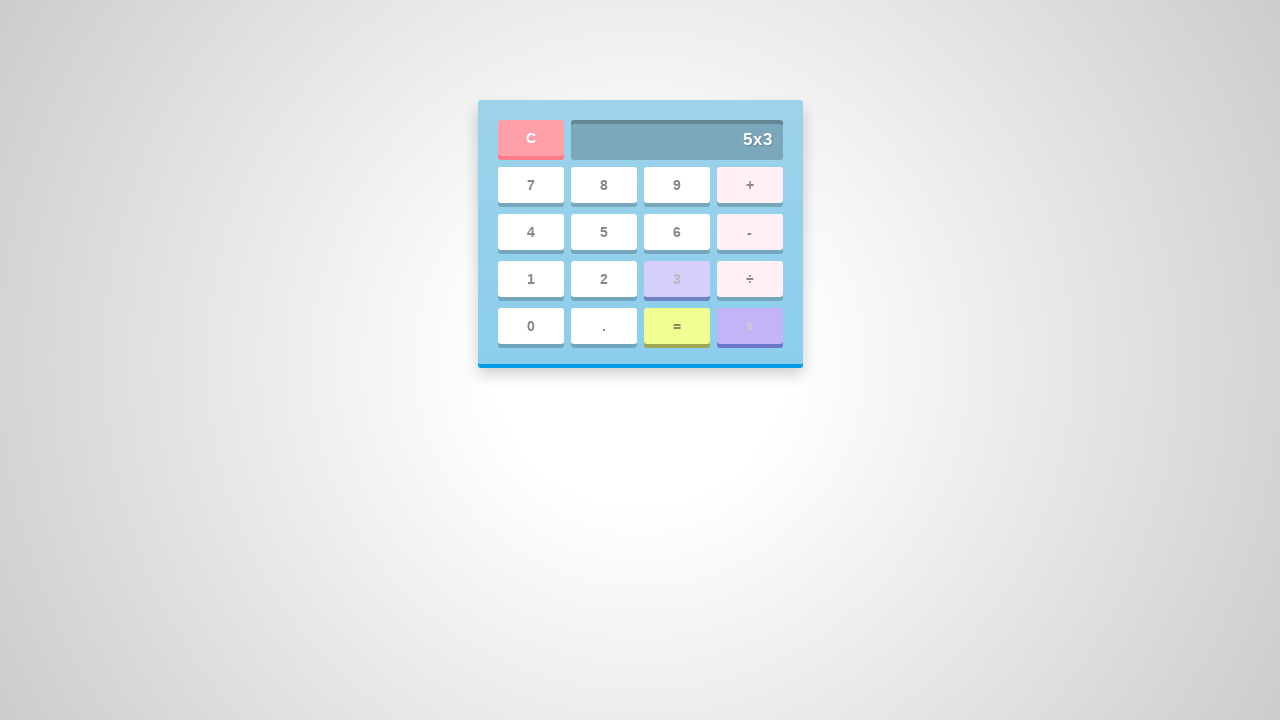

Clicked equals button to compute result at (676, 326) on #equal
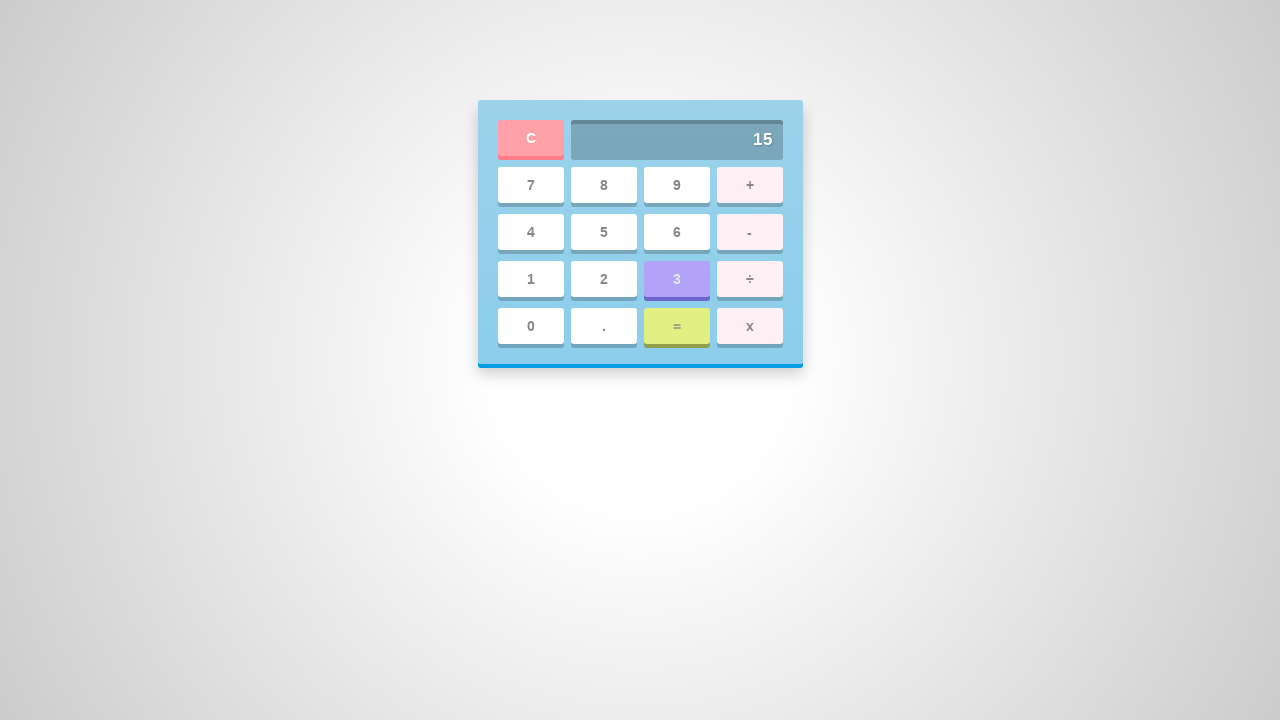

Retrieved calculator result: 15
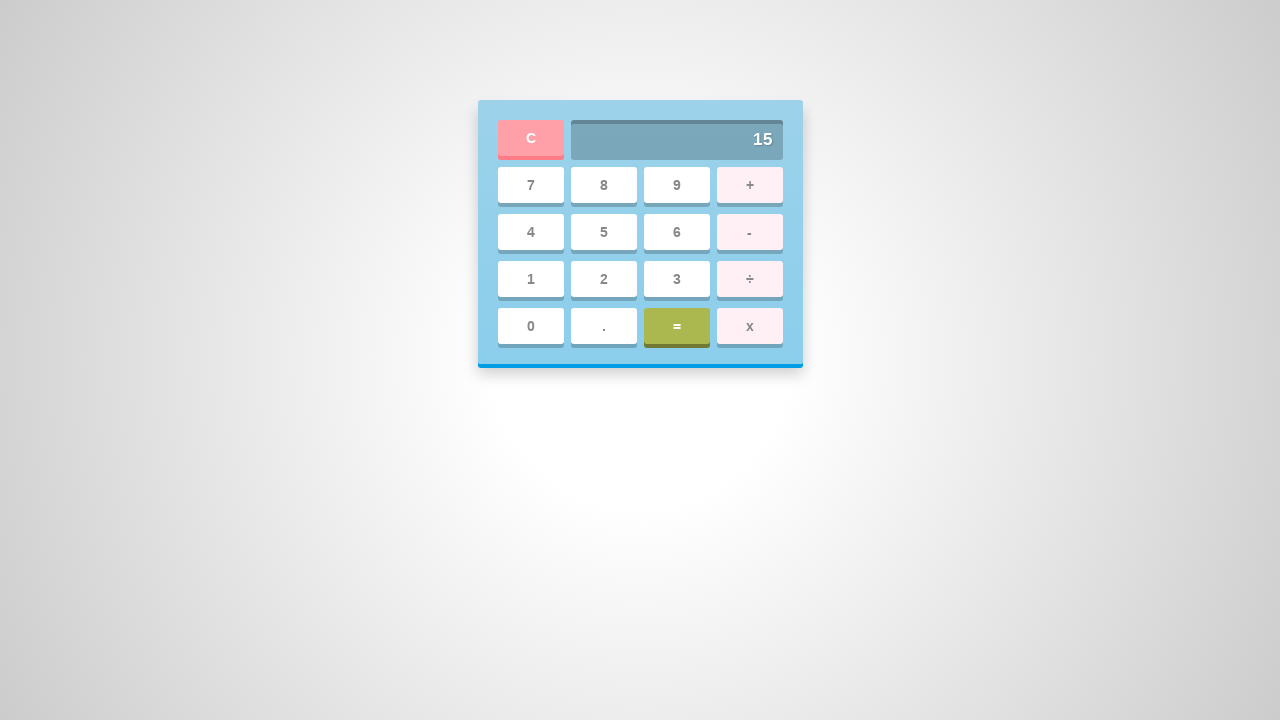

Verified that 5 * 3 equals 15
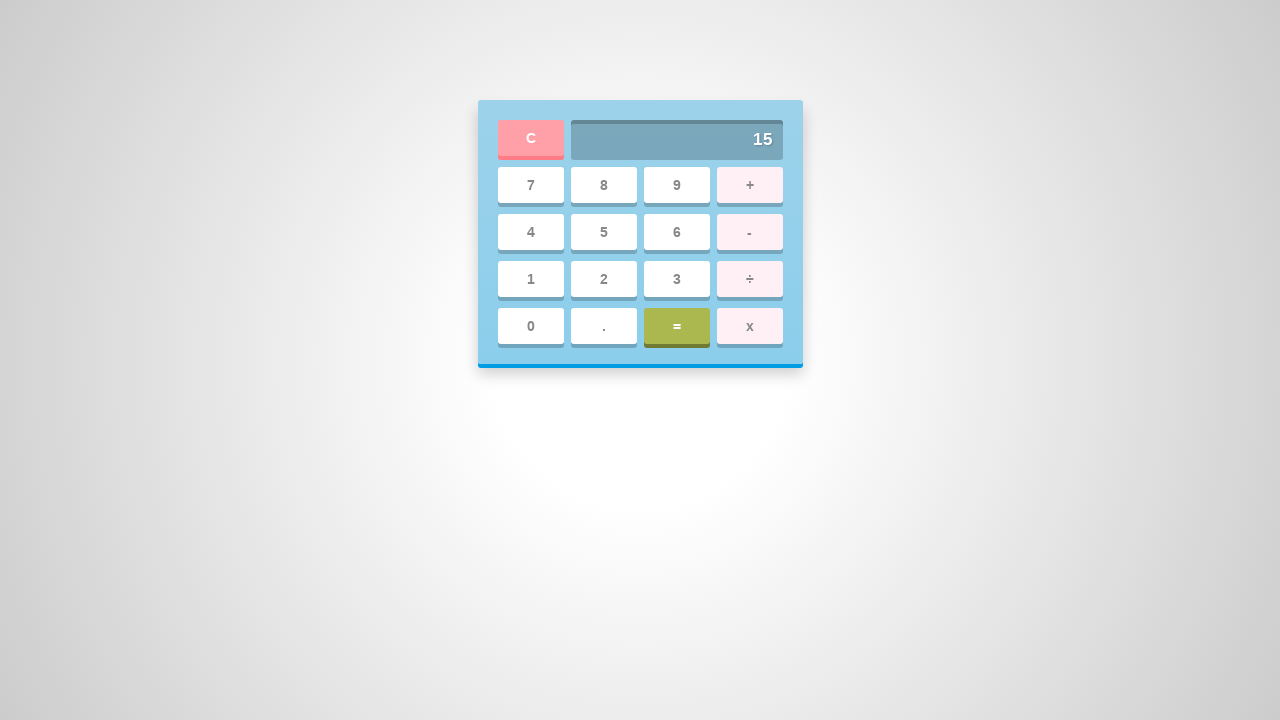

Retrieved bounding box for button seven: Width: 66, Height: 36
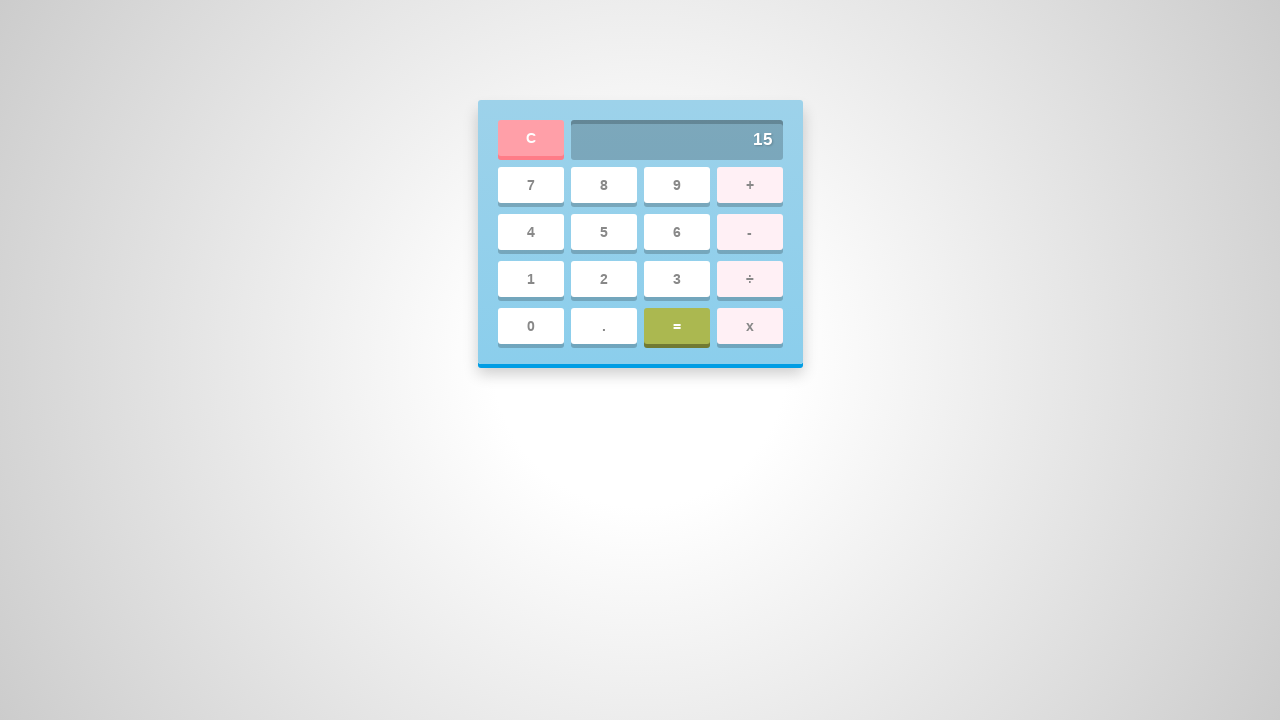

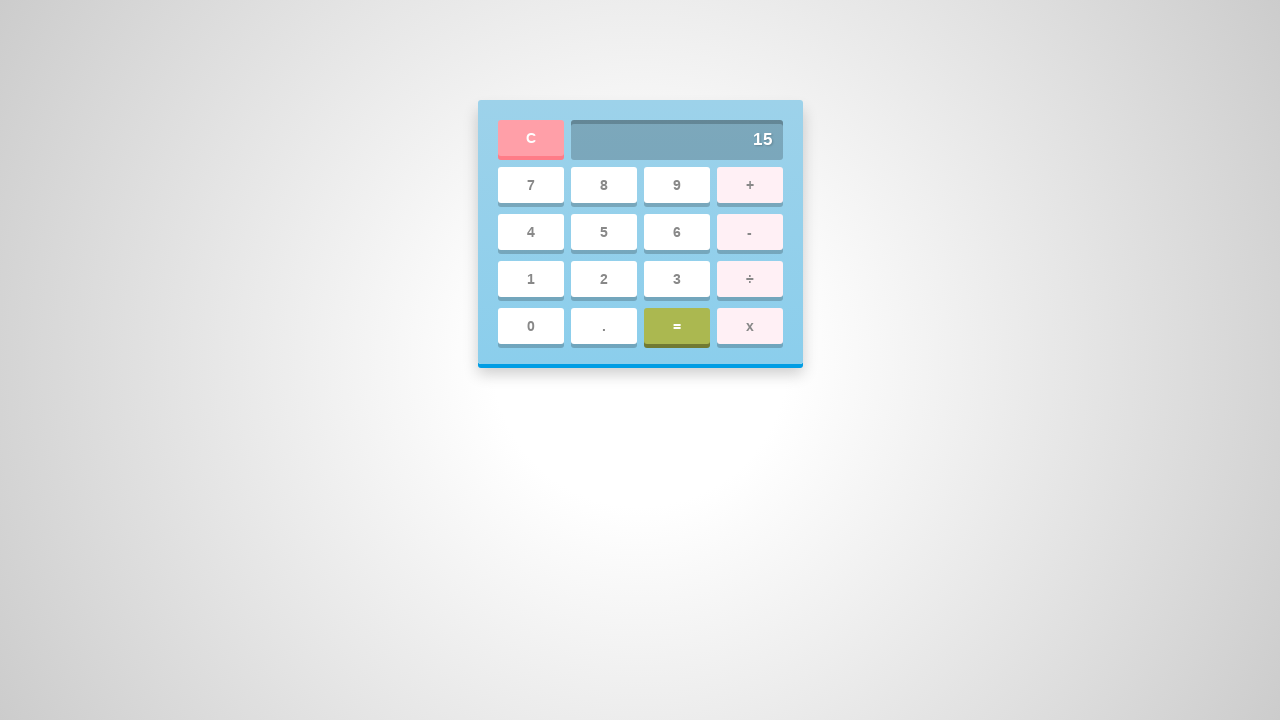